Tests browser window handling by clicking a link that opens a new window, switching to the new window, verifying the content shows "New Window", closing the new window, and switching back to the original window.

Starting URL: https://the-internet.herokuapp.com/windows

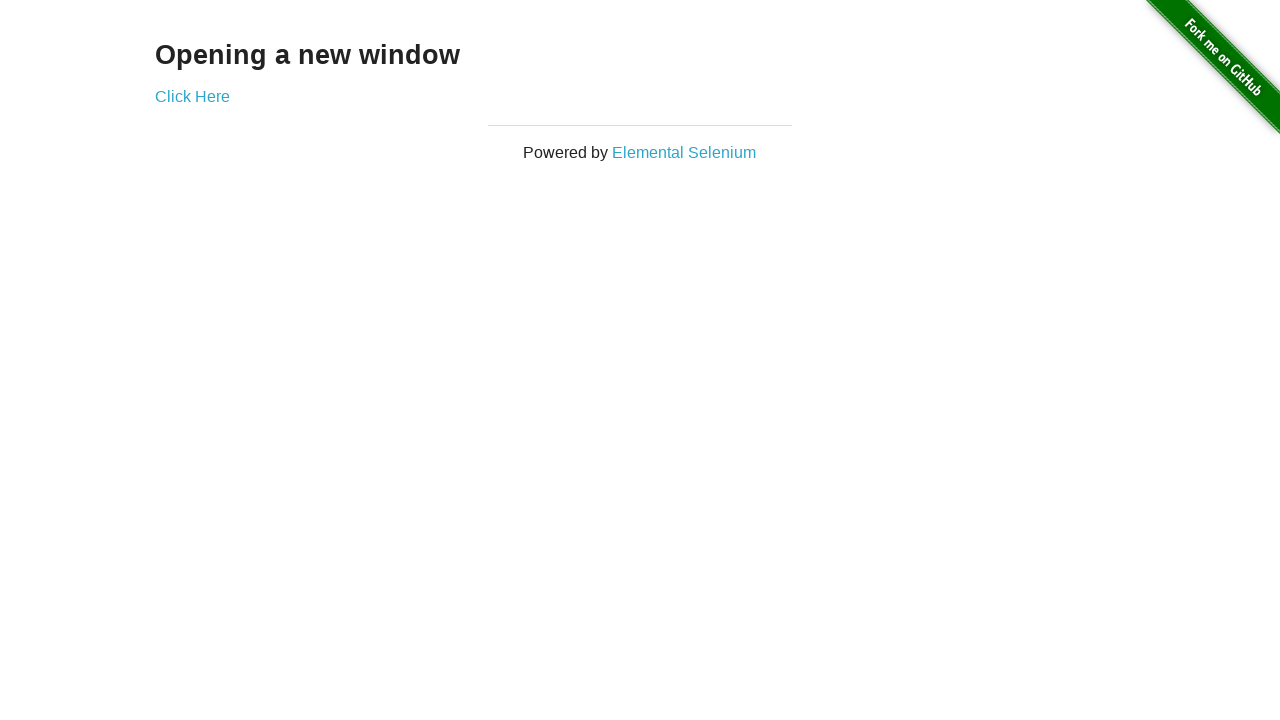

Waited for 'Click Here' link to be visible
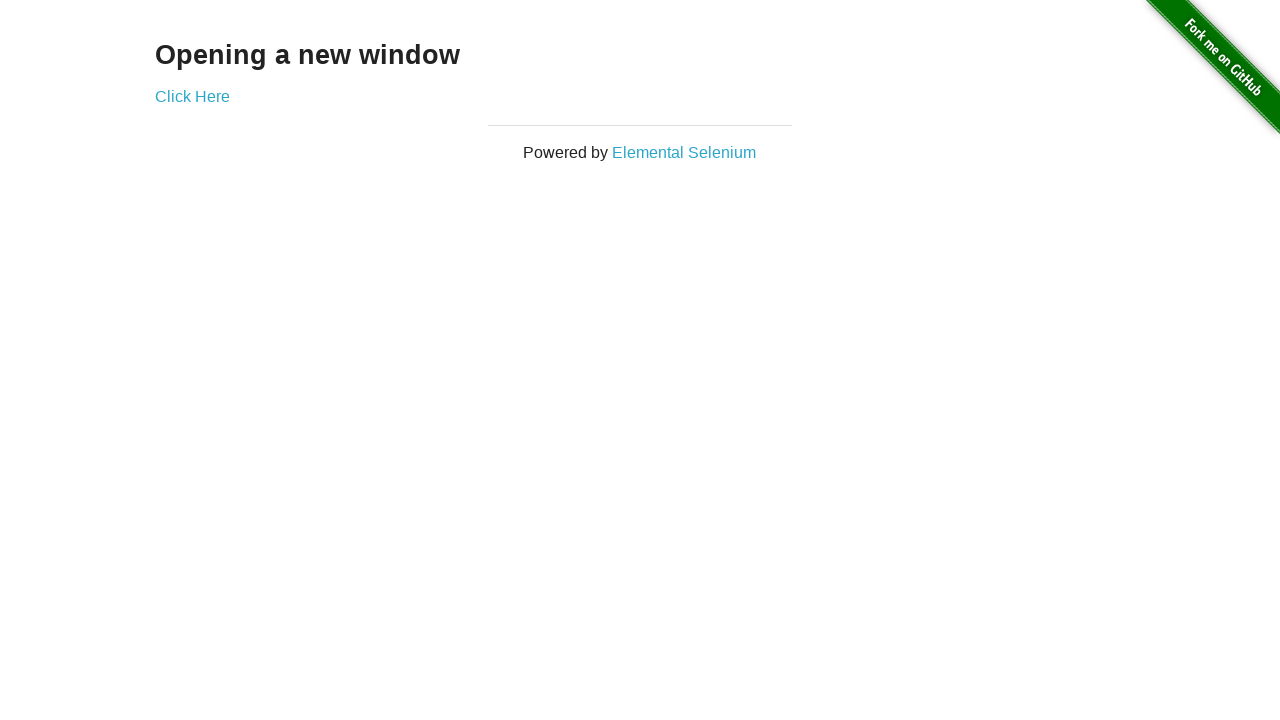

Clicked 'Click Here' link at (192, 96) on text=Click Here
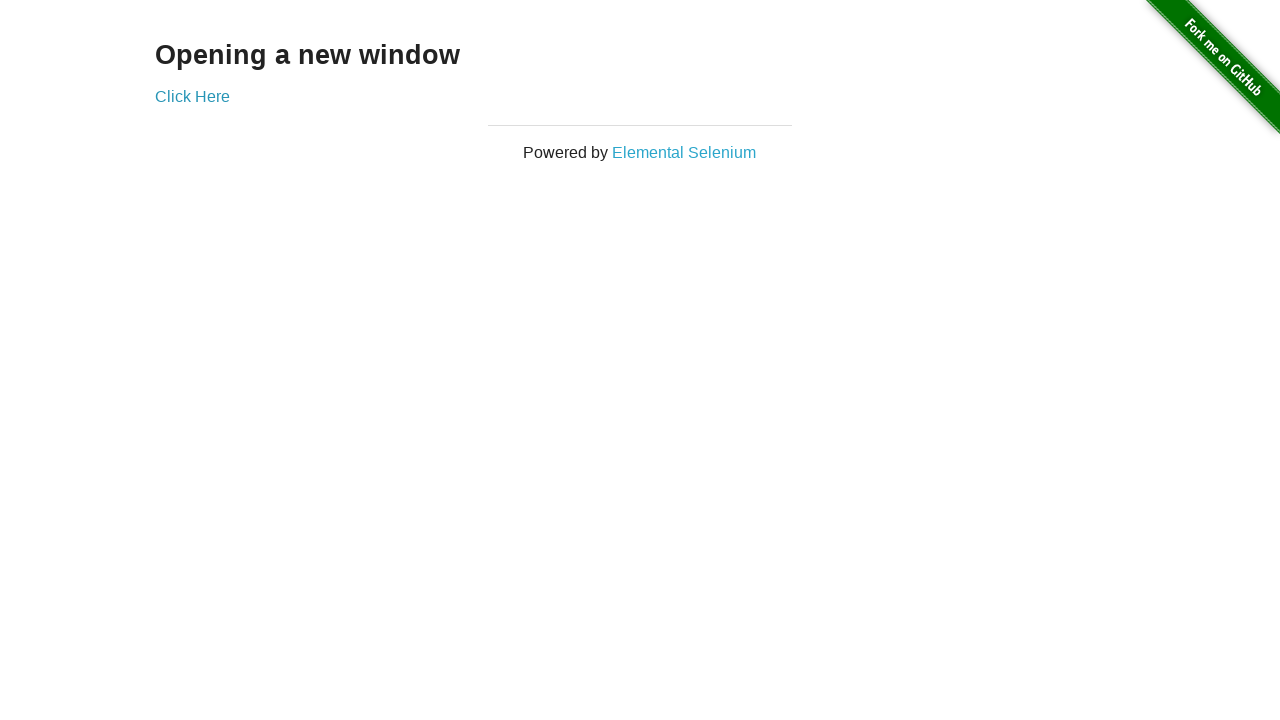

Clicked link and detected new window opening at (192, 96) on text=Click Here
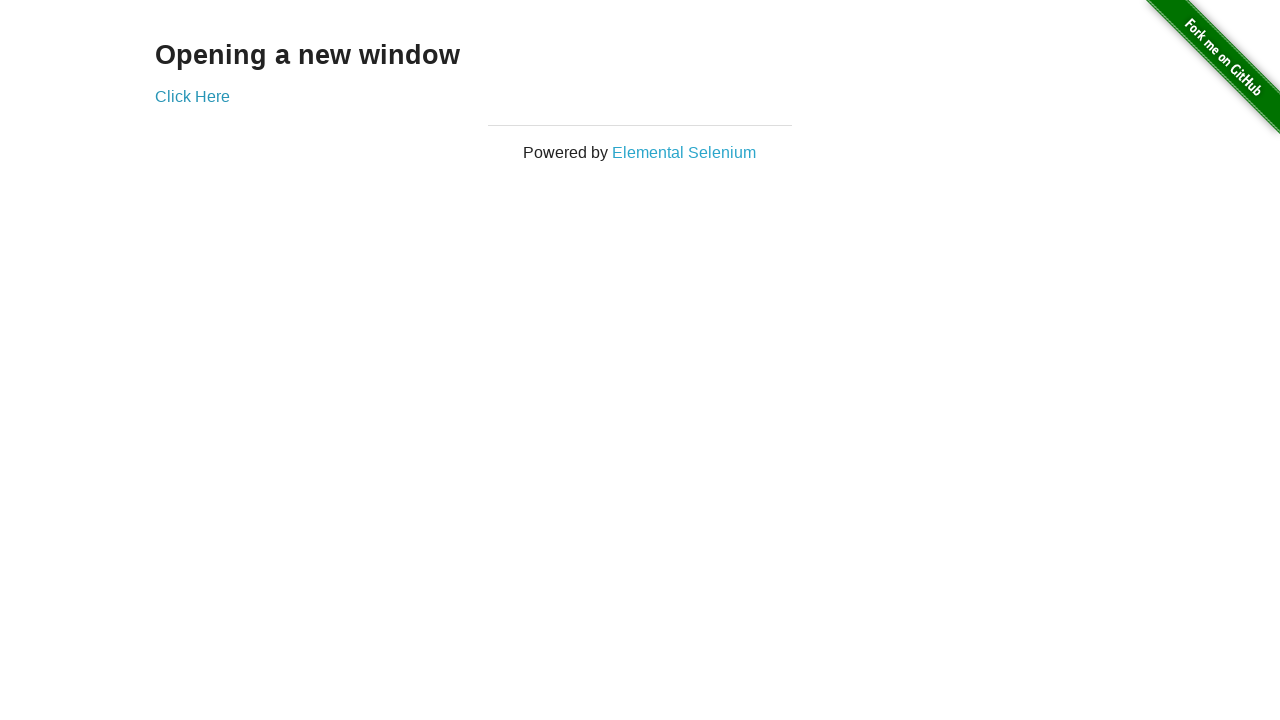

Captured new window page object
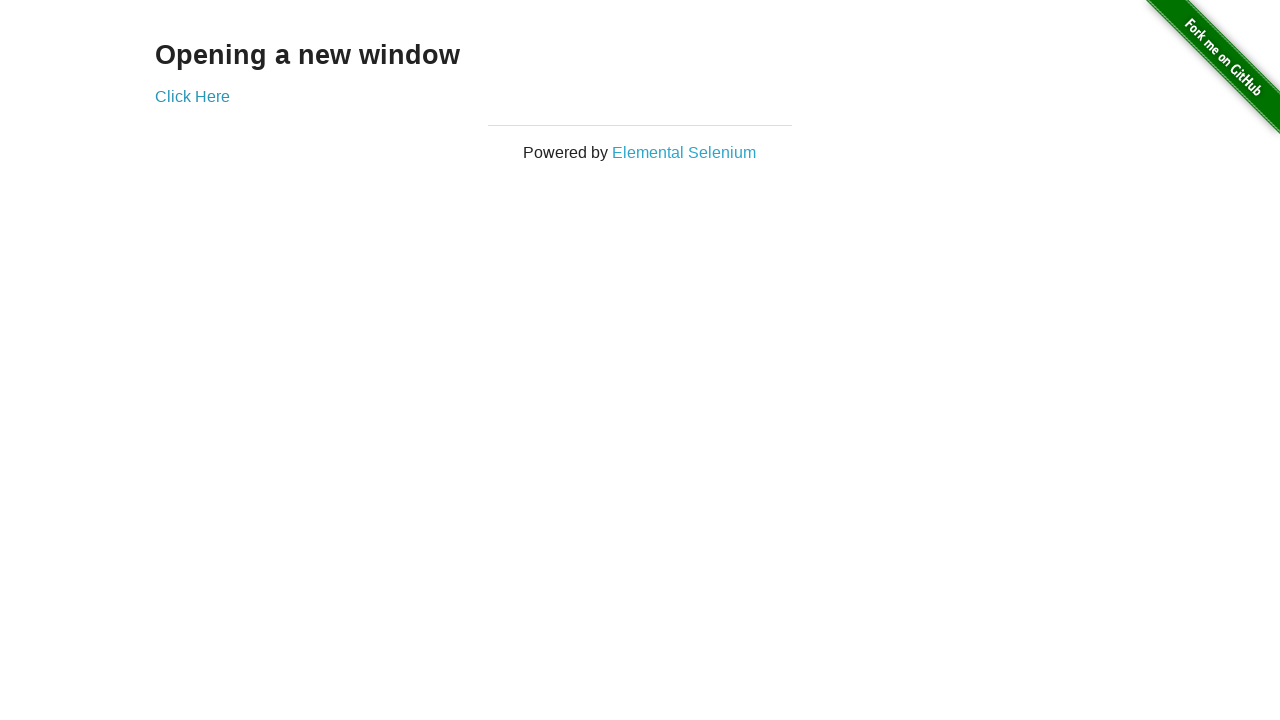

New window page loaded completely
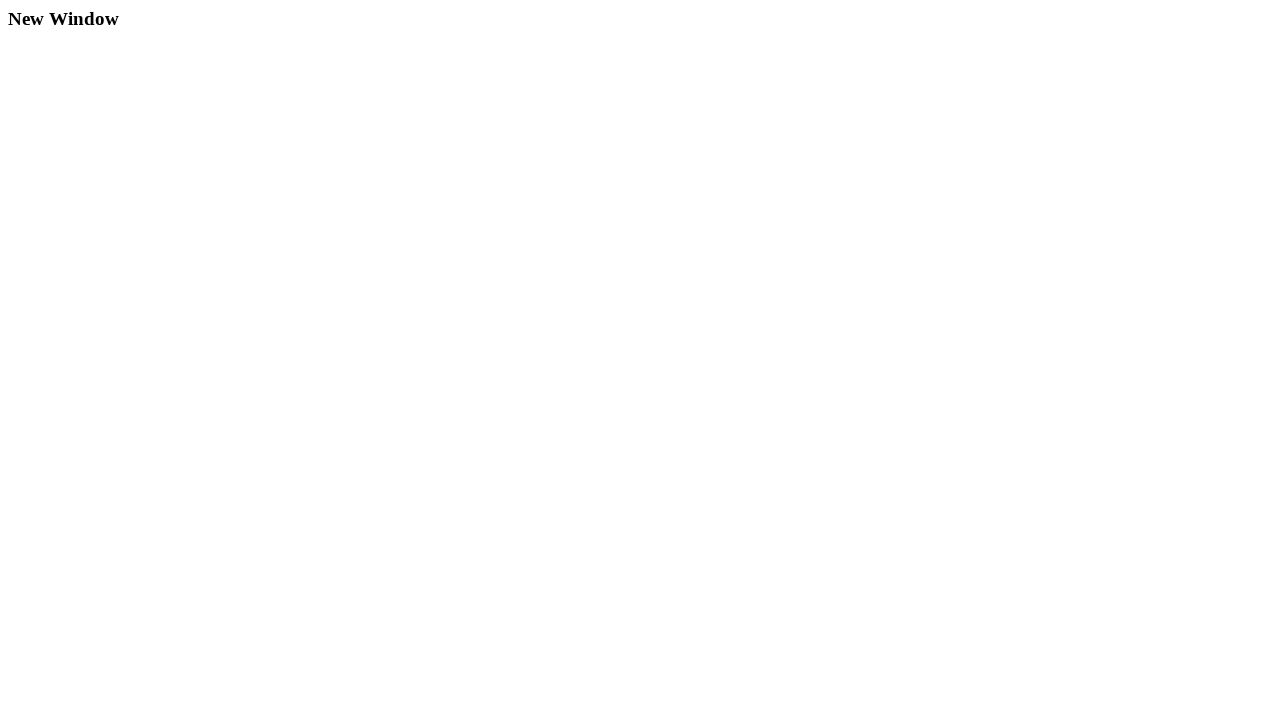

Waited for heading element in new window
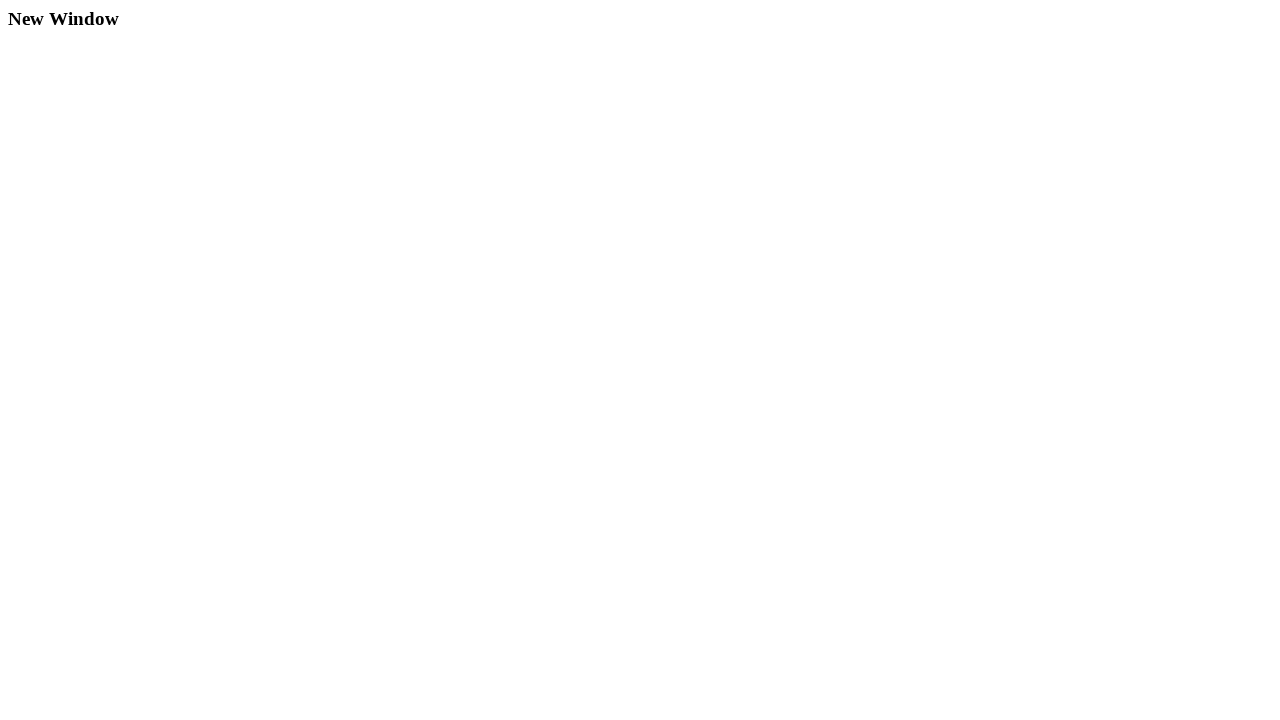

Retrieved heading text: 'New Window'
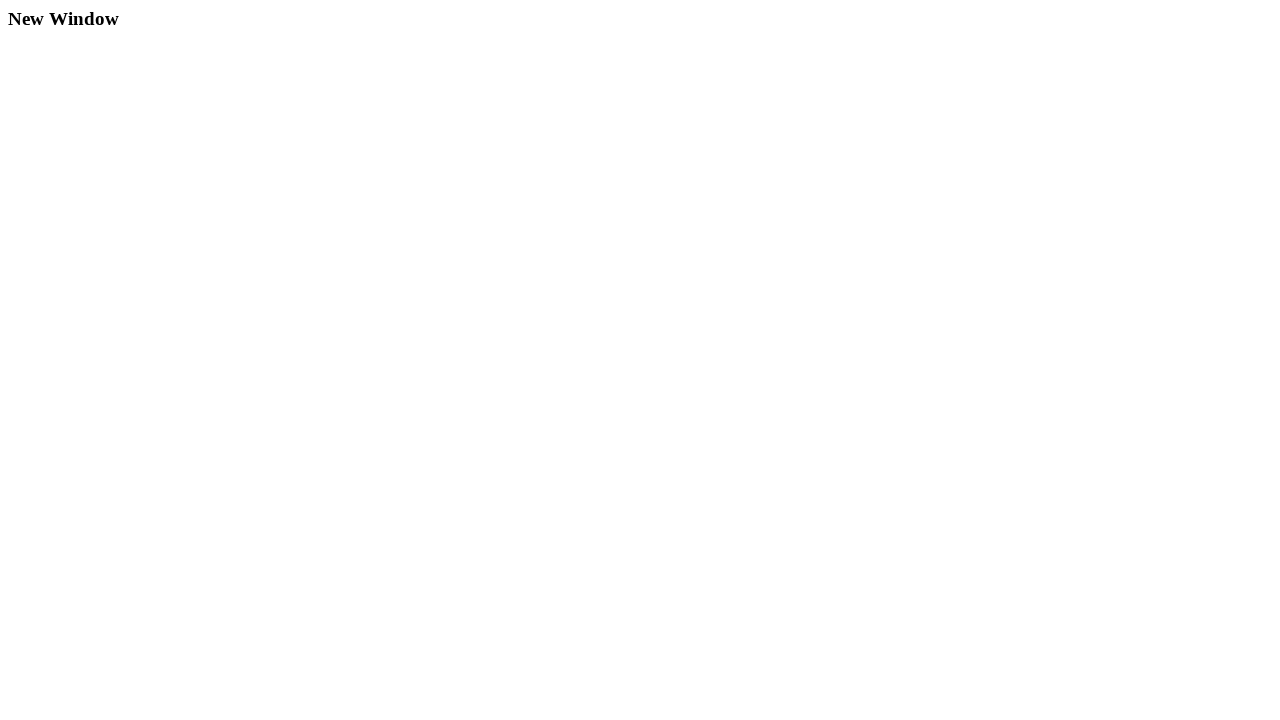

Verified heading text equals 'New Window'
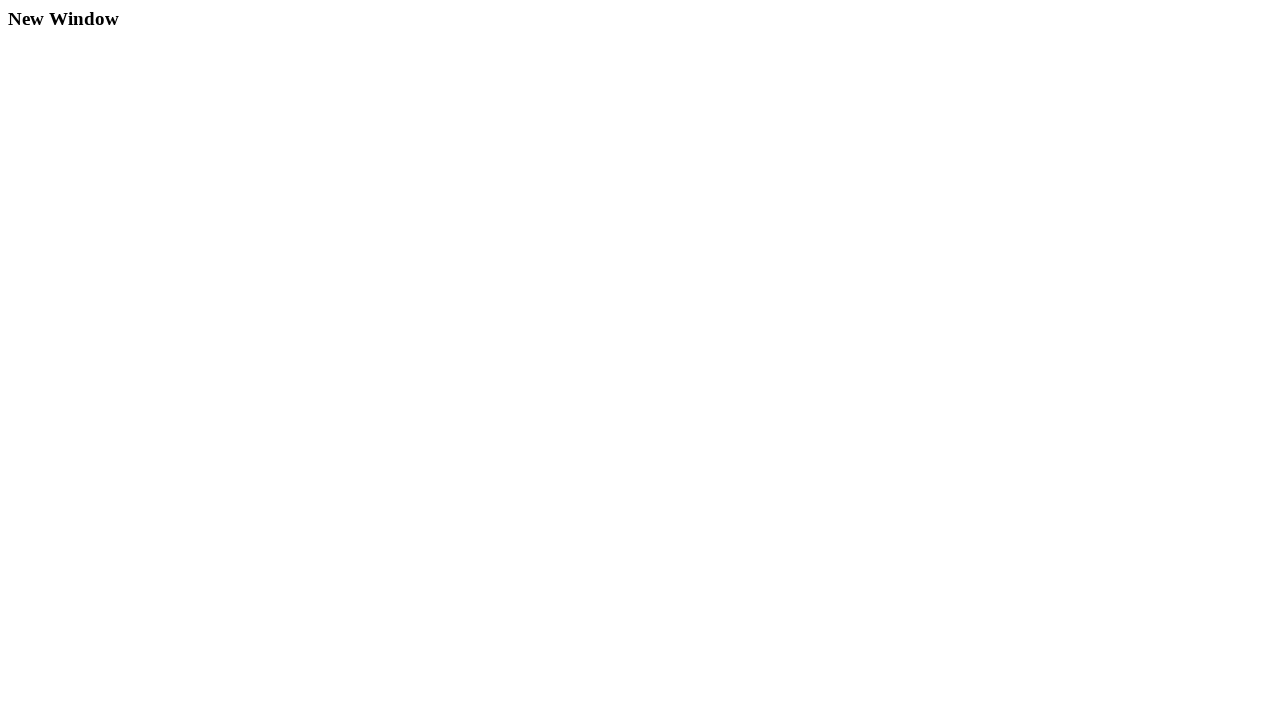

Closed new window
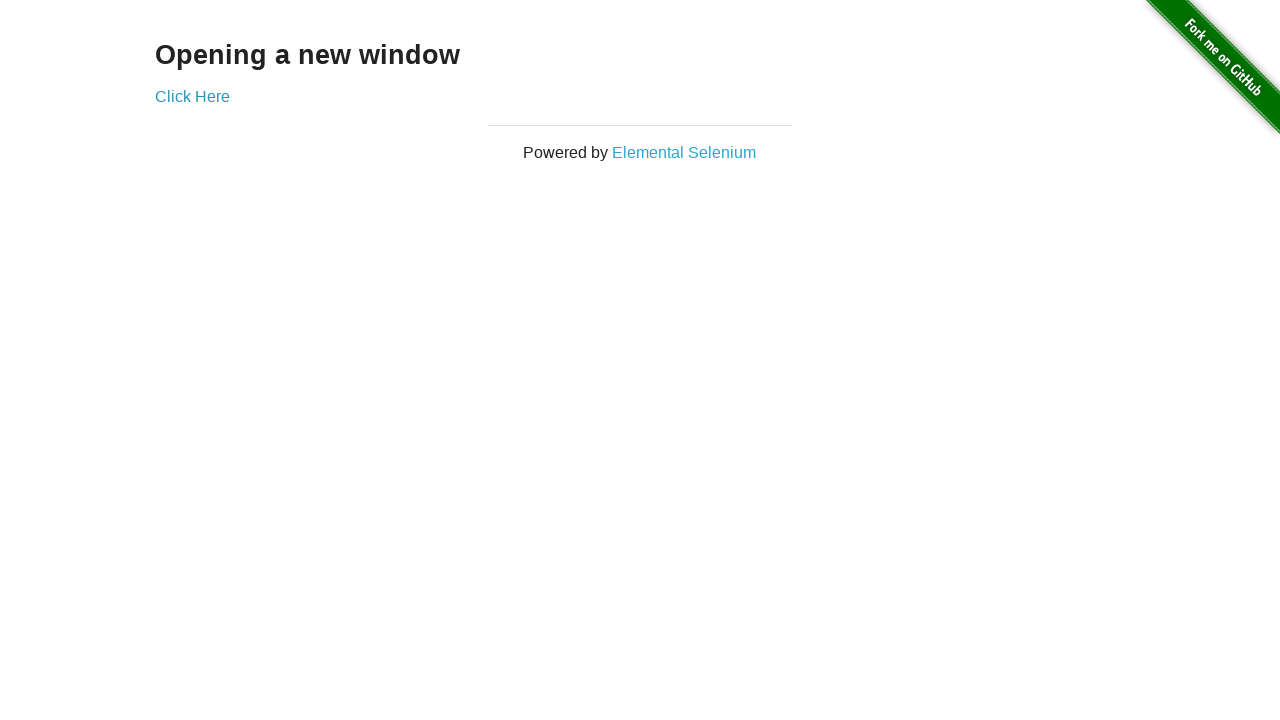

Verified original window still accessible with 'Click Here' link present
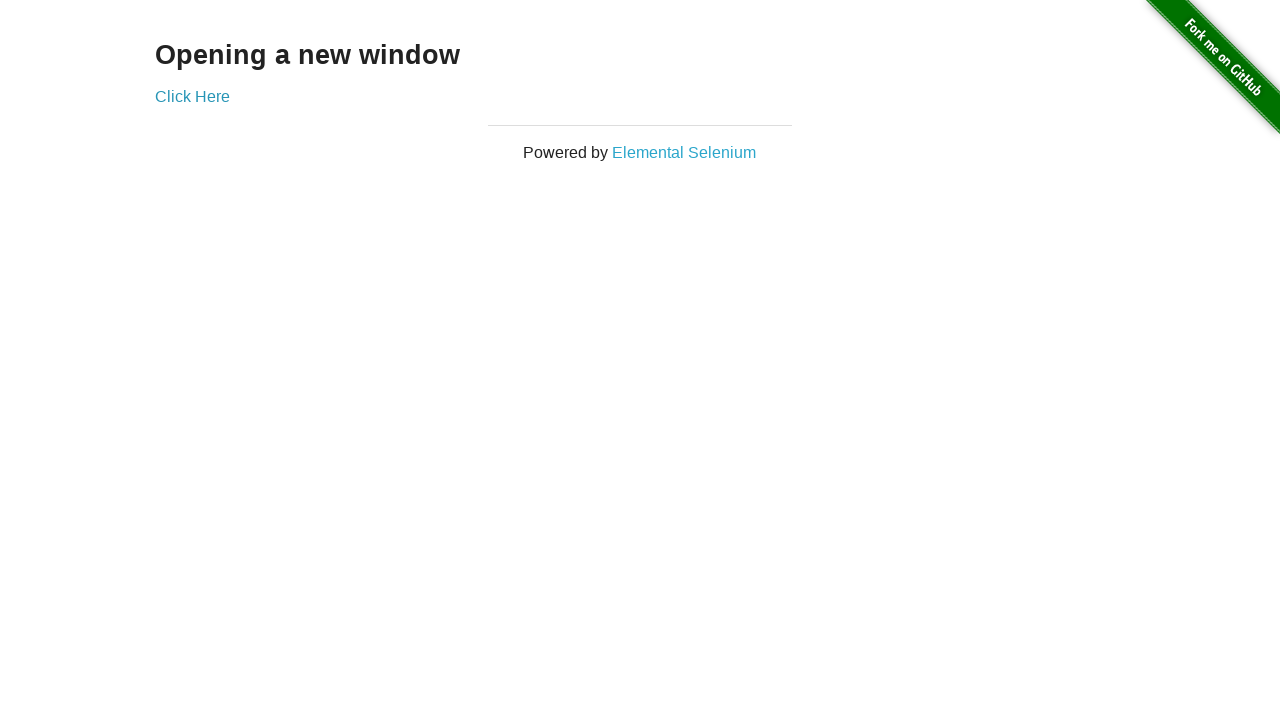

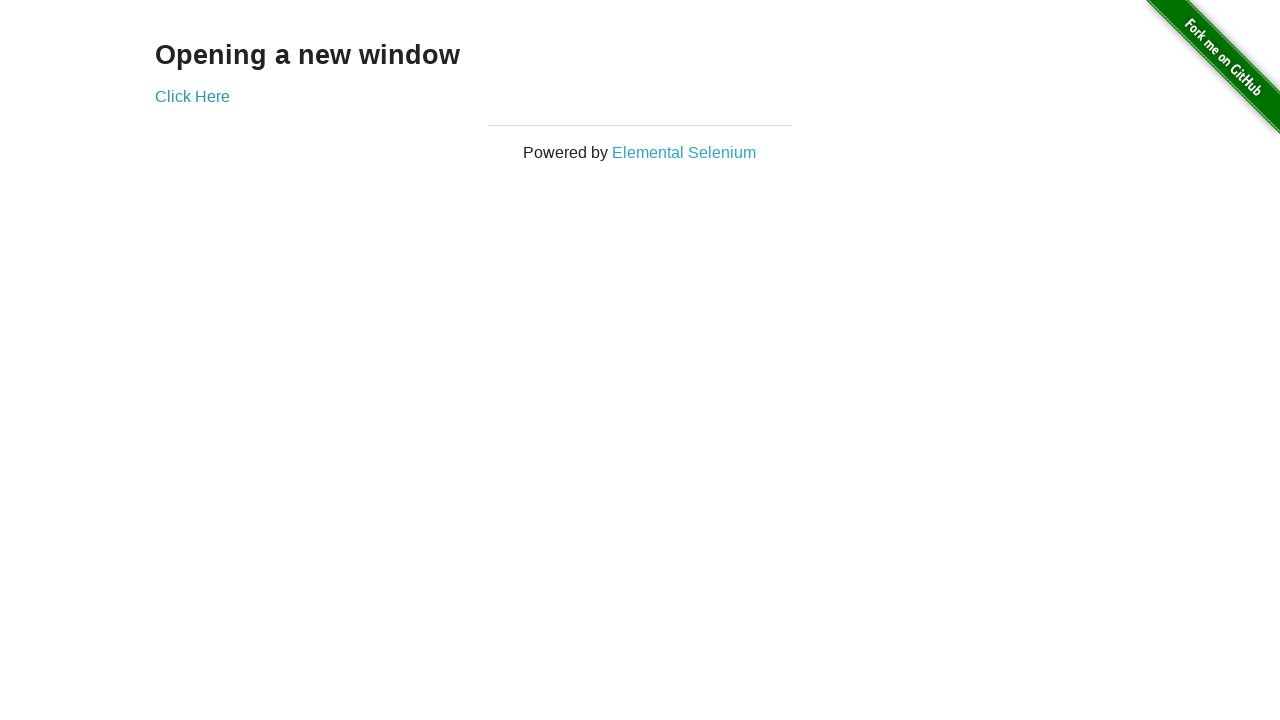